Tests radio button functionality by clicking the "Hockey" radio button and verifying it becomes selected.

Starting URL: https://practice.cydeo.com/radio_buttons

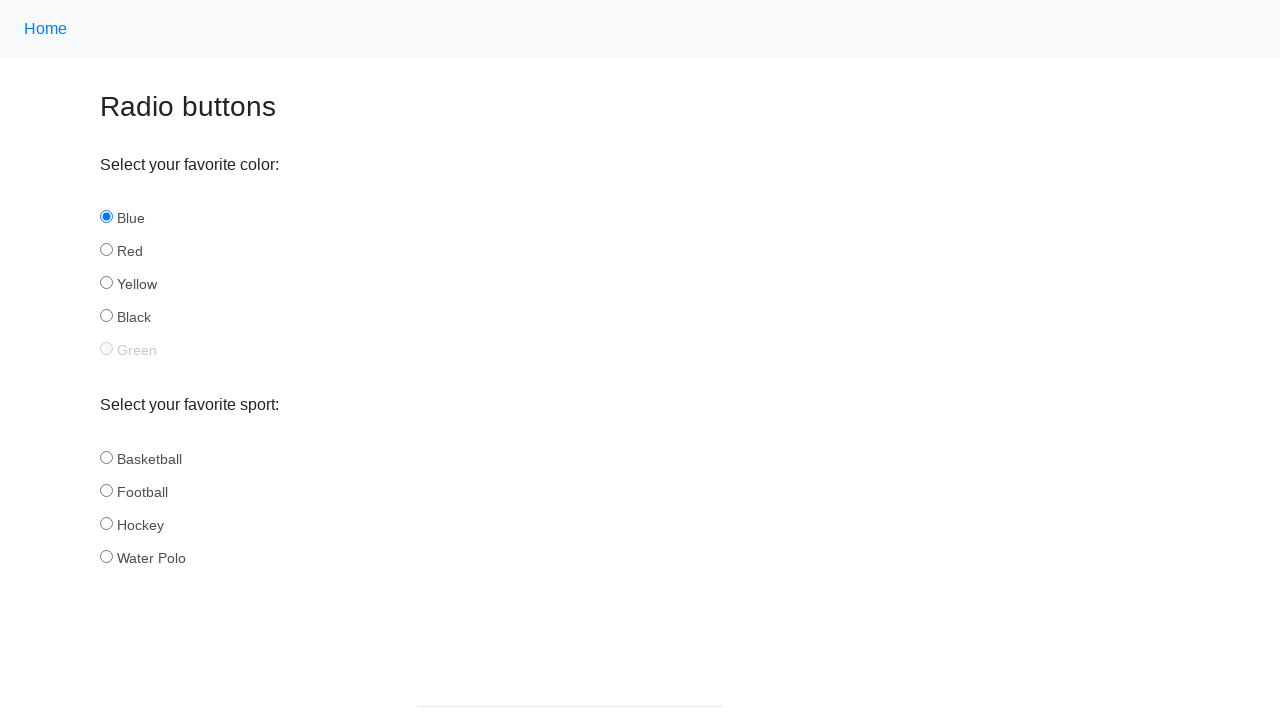

Clicked the Hockey radio button at (106, 523) on input#hockey
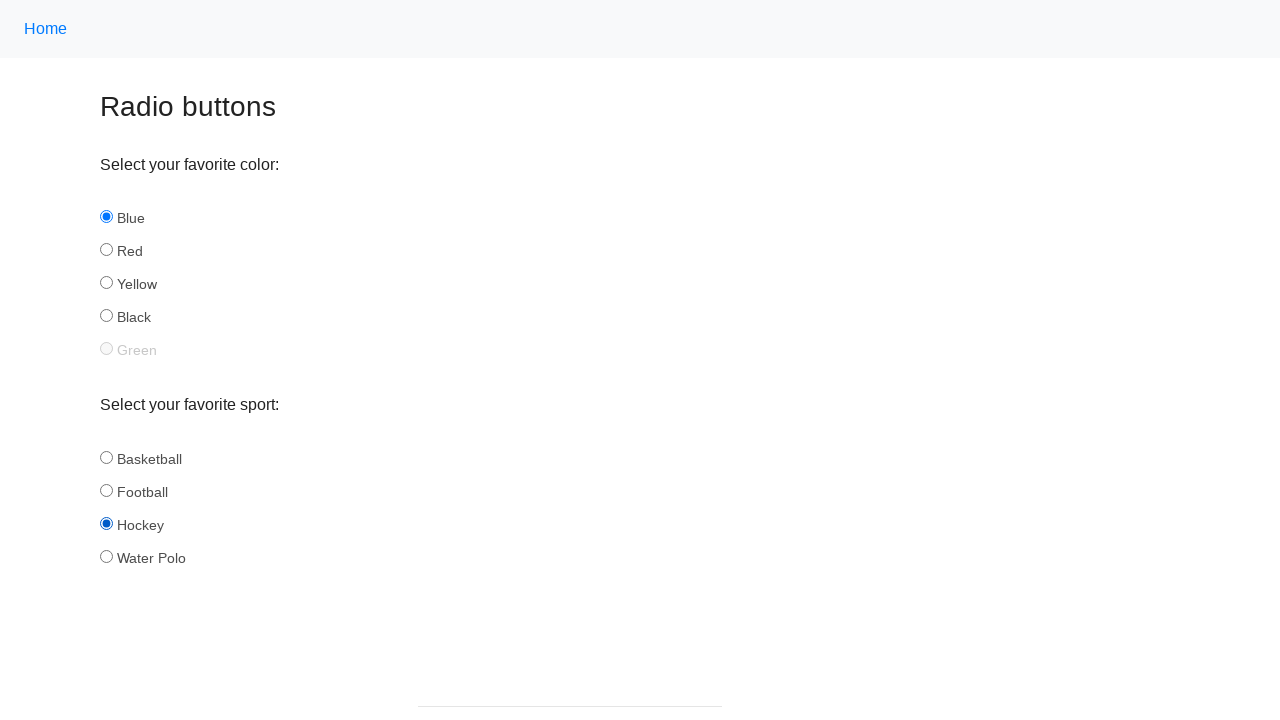

Verified Hockey radio button is selected
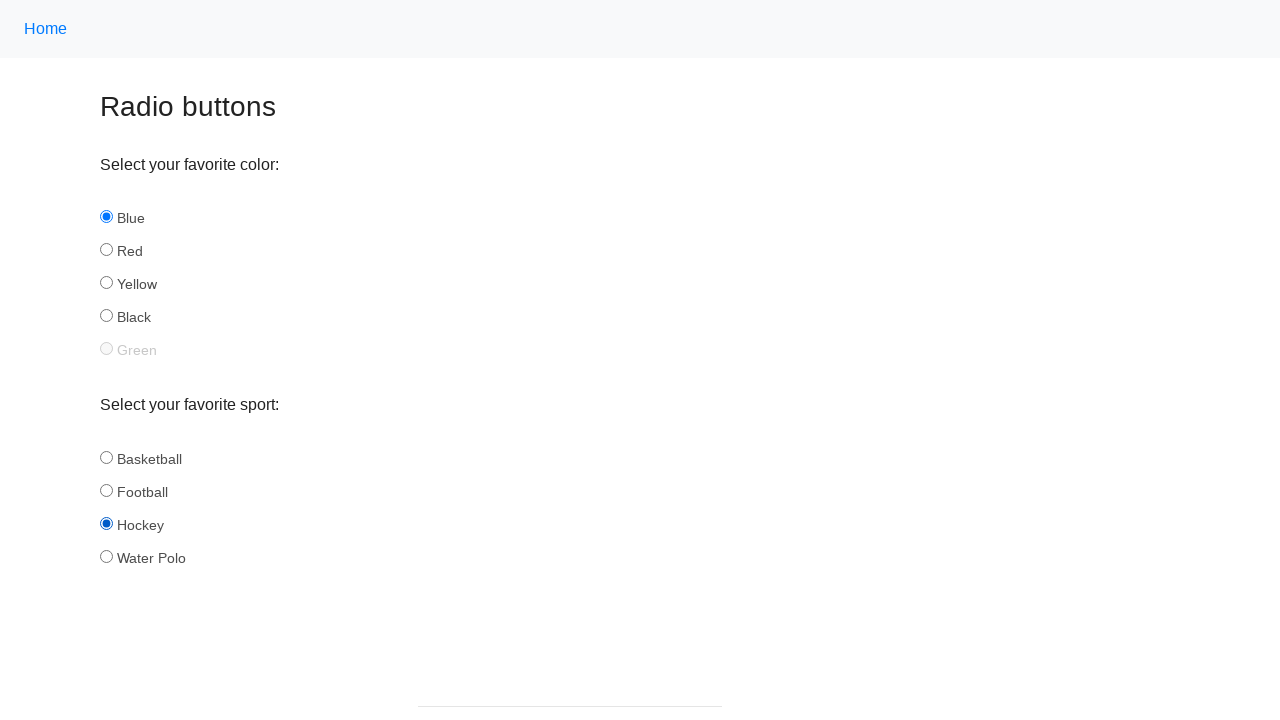

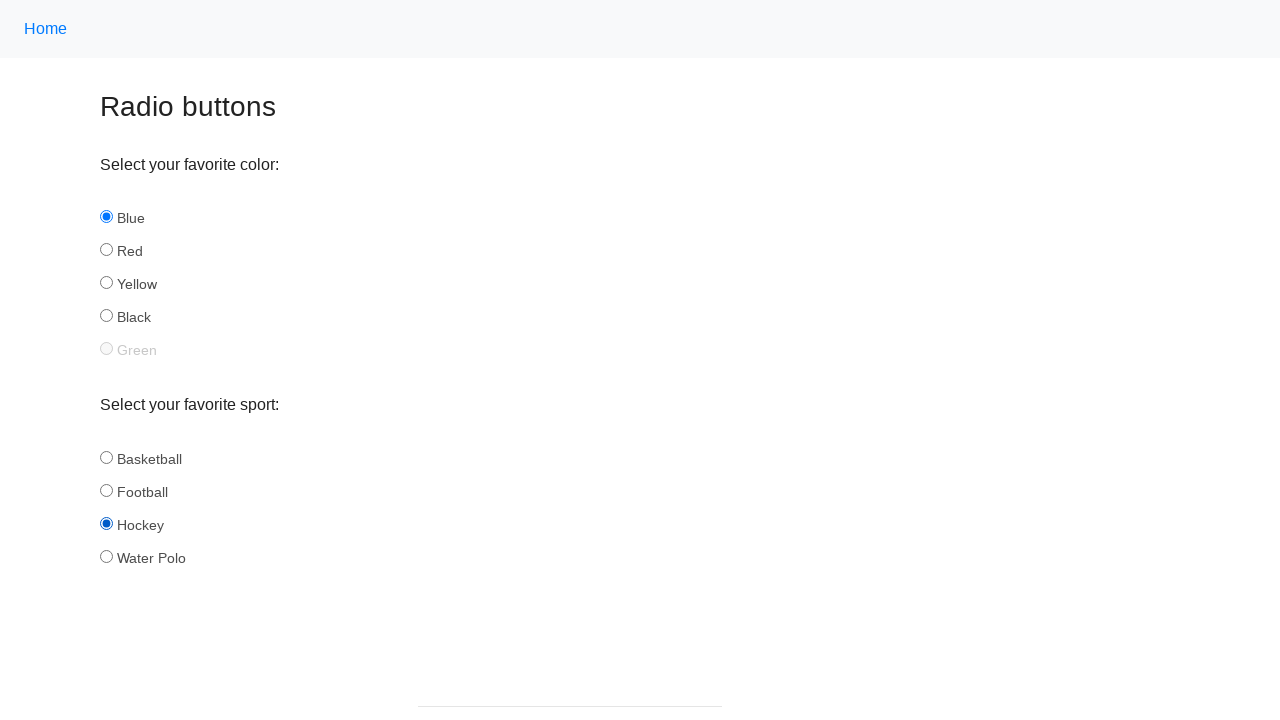